Tests opting out of A/B tests by adding an opt-out cookie before visiting the A/B test page, then navigating to verify the opt-out works

Starting URL: http://the-internet.herokuapp.com

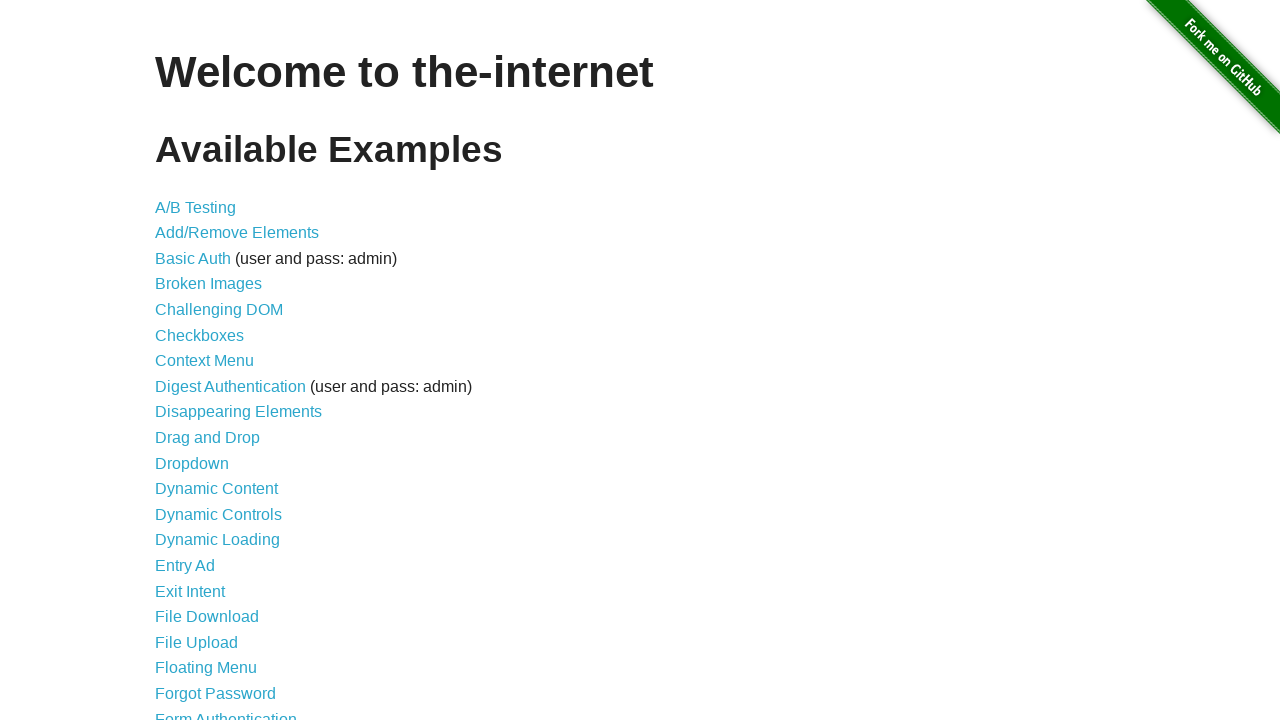

Added optimizelyOptOut cookie to context before visiting page
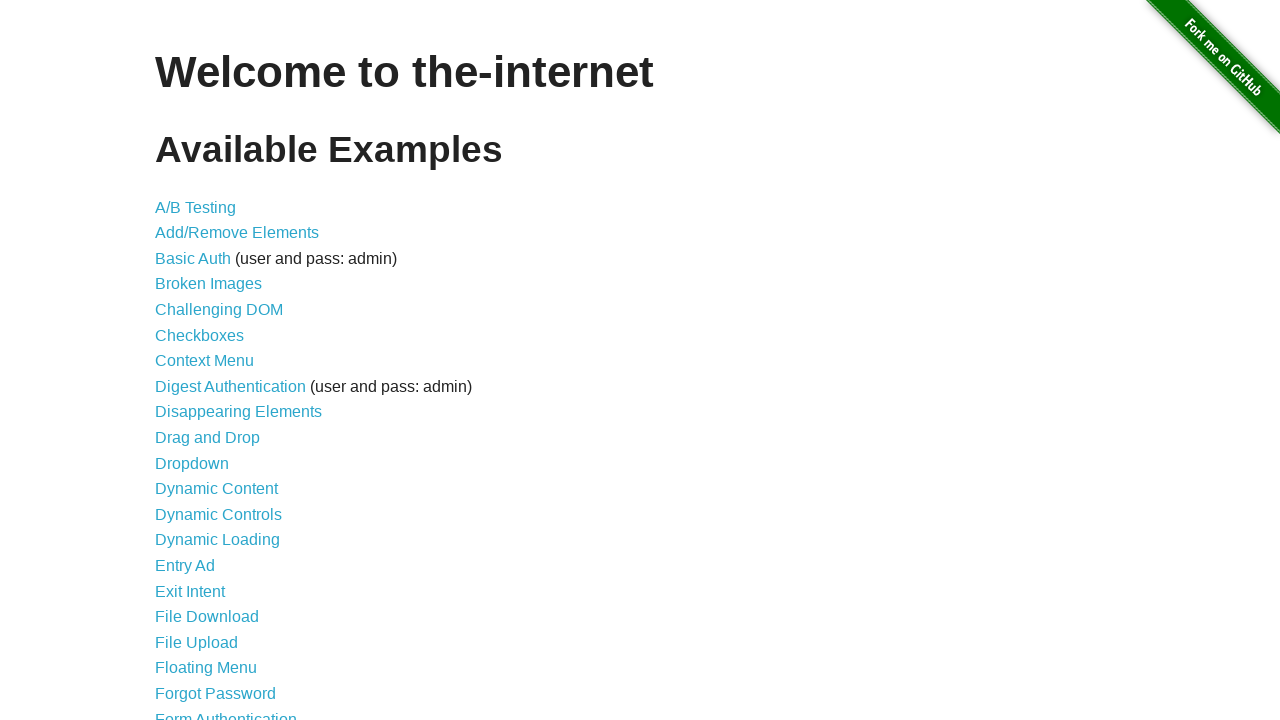

Navigated to A/B test page at /abtest
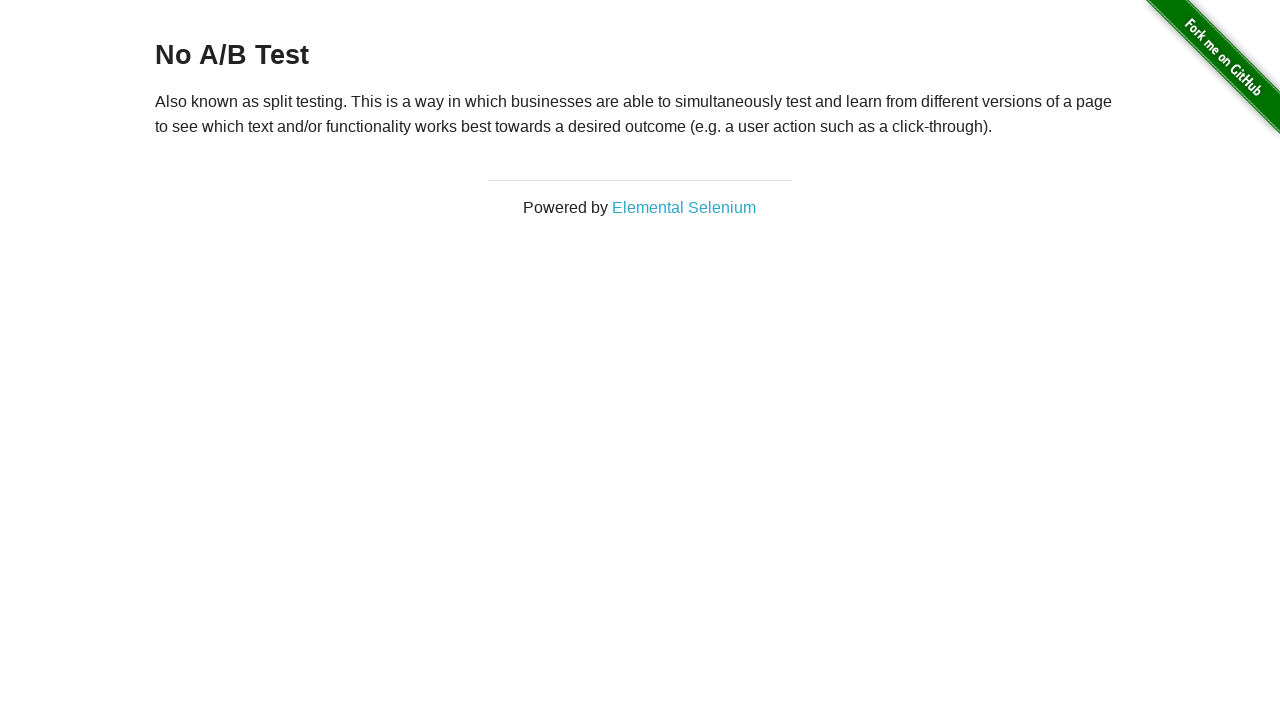

Waited for h3 heading to load
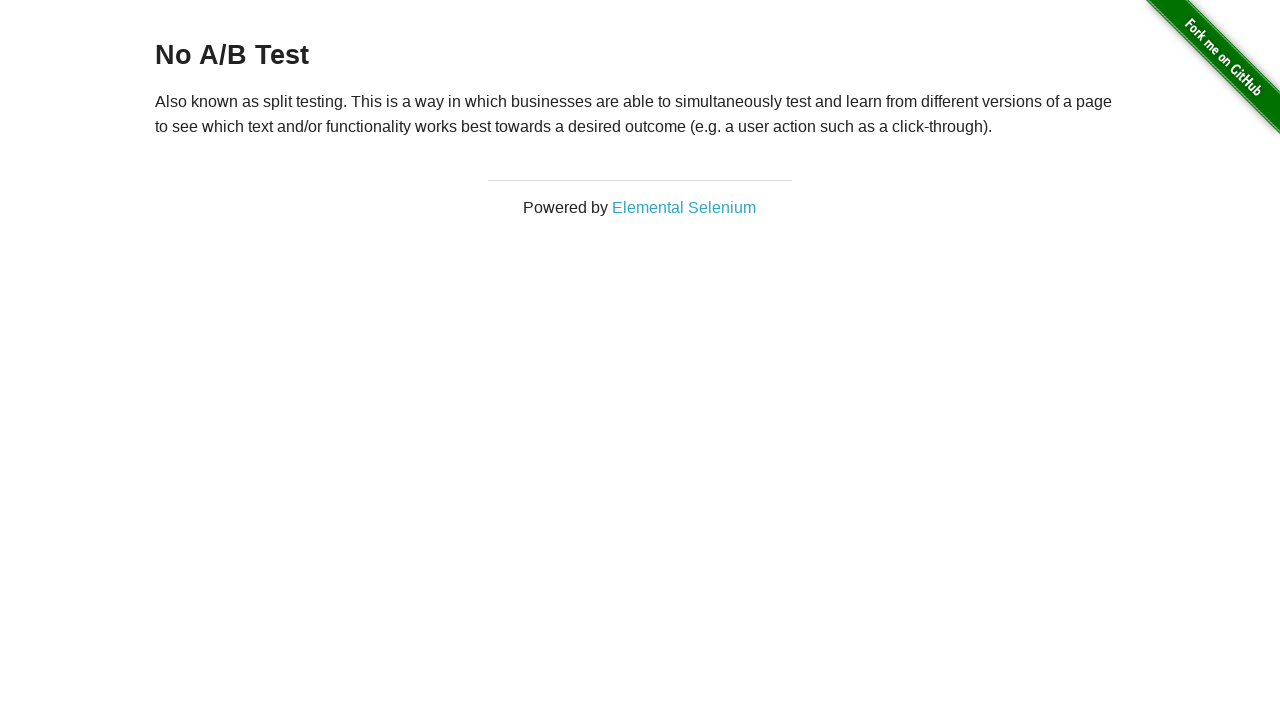

Retrieved heading text: 'No A/B Test'
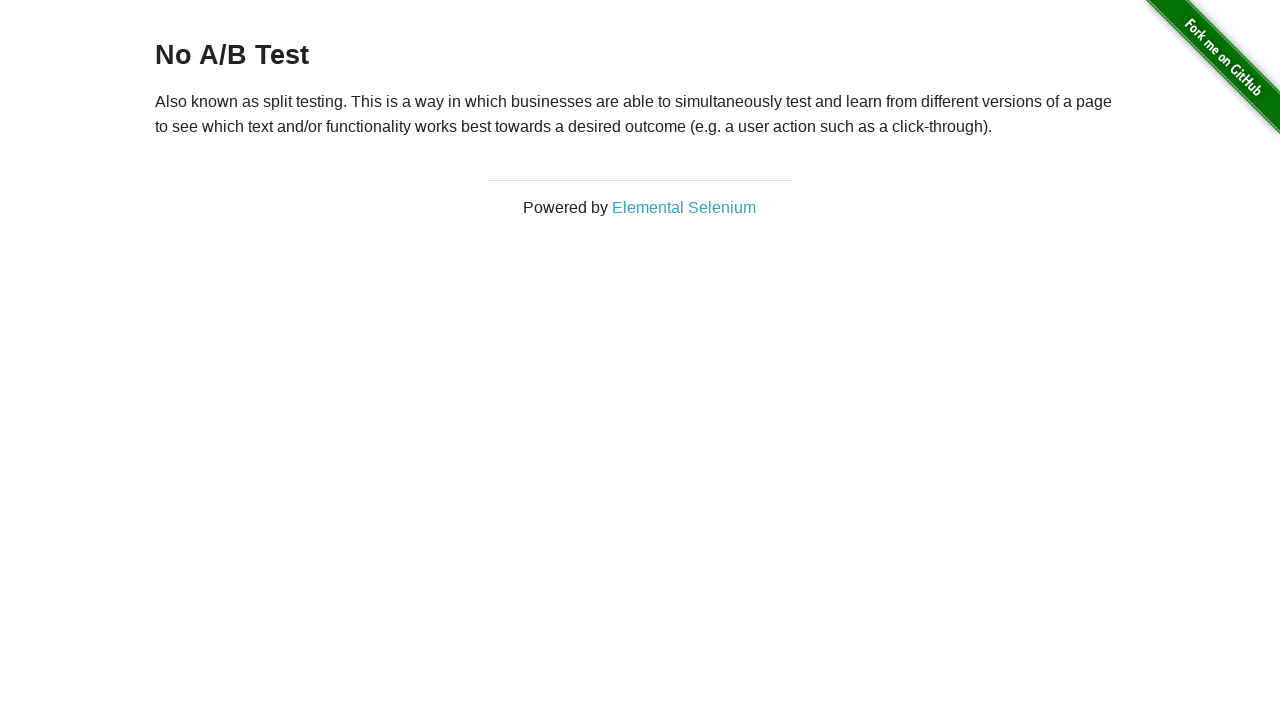

Verified opt-out successful - heading confirms 'No A/B Test' variant
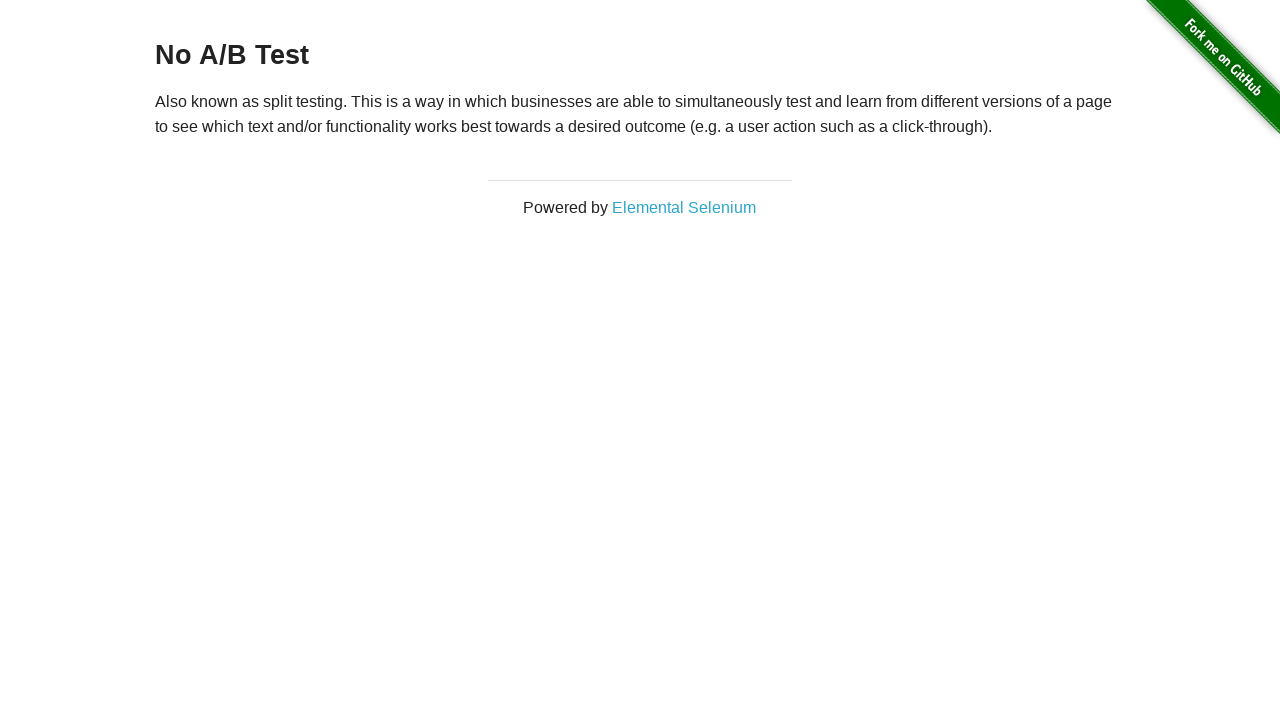

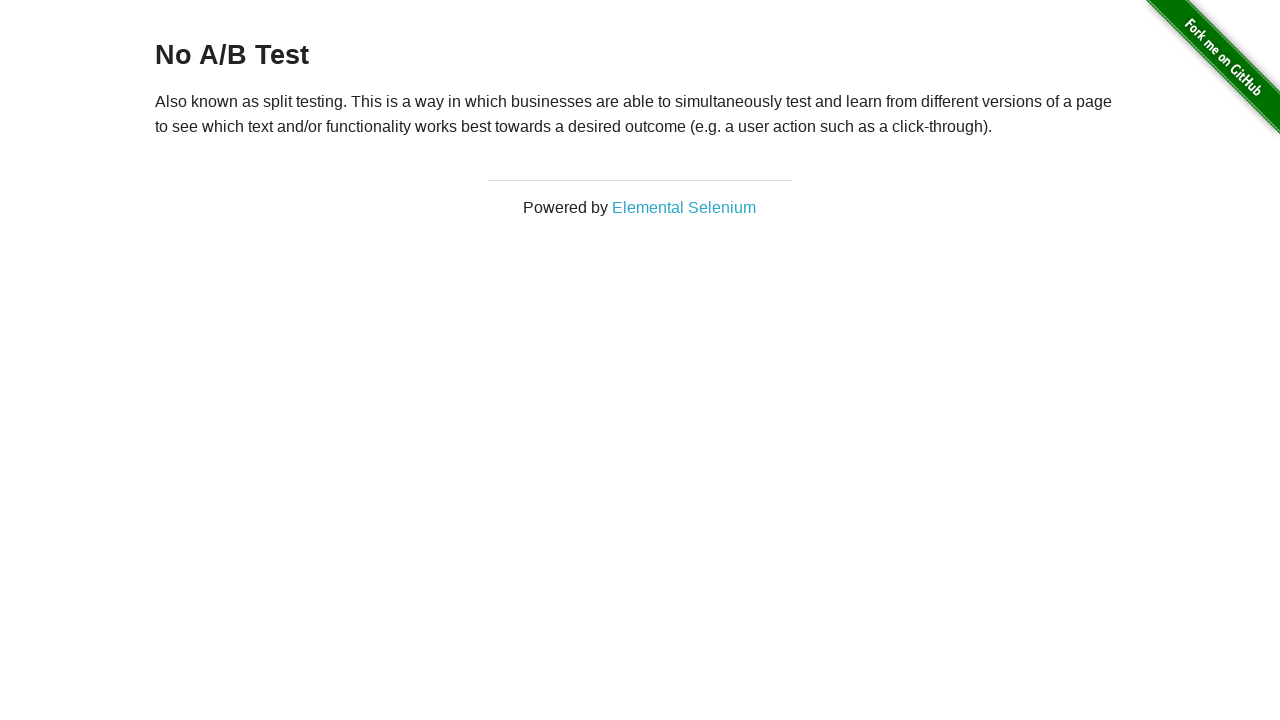